Navigates to Hepsiburada website and retrieves the page title

Starting URL: https://hepsiburada.com

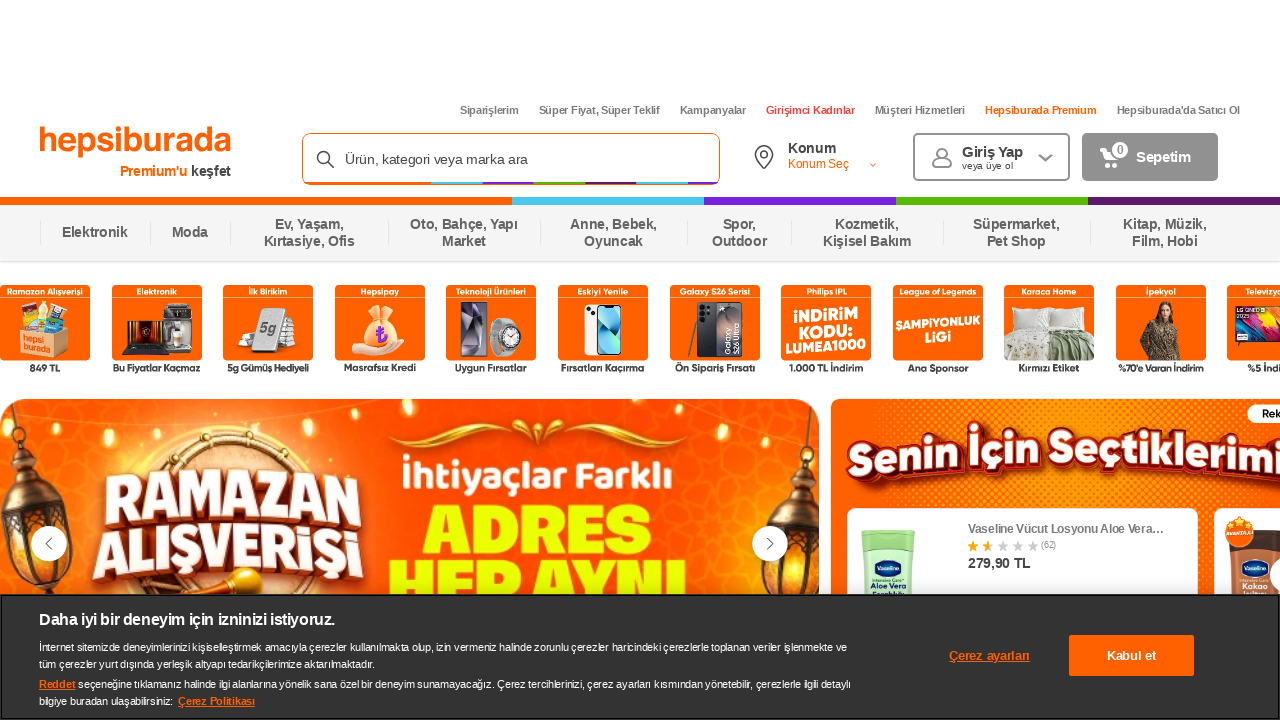

Waited for page to reach network idle state
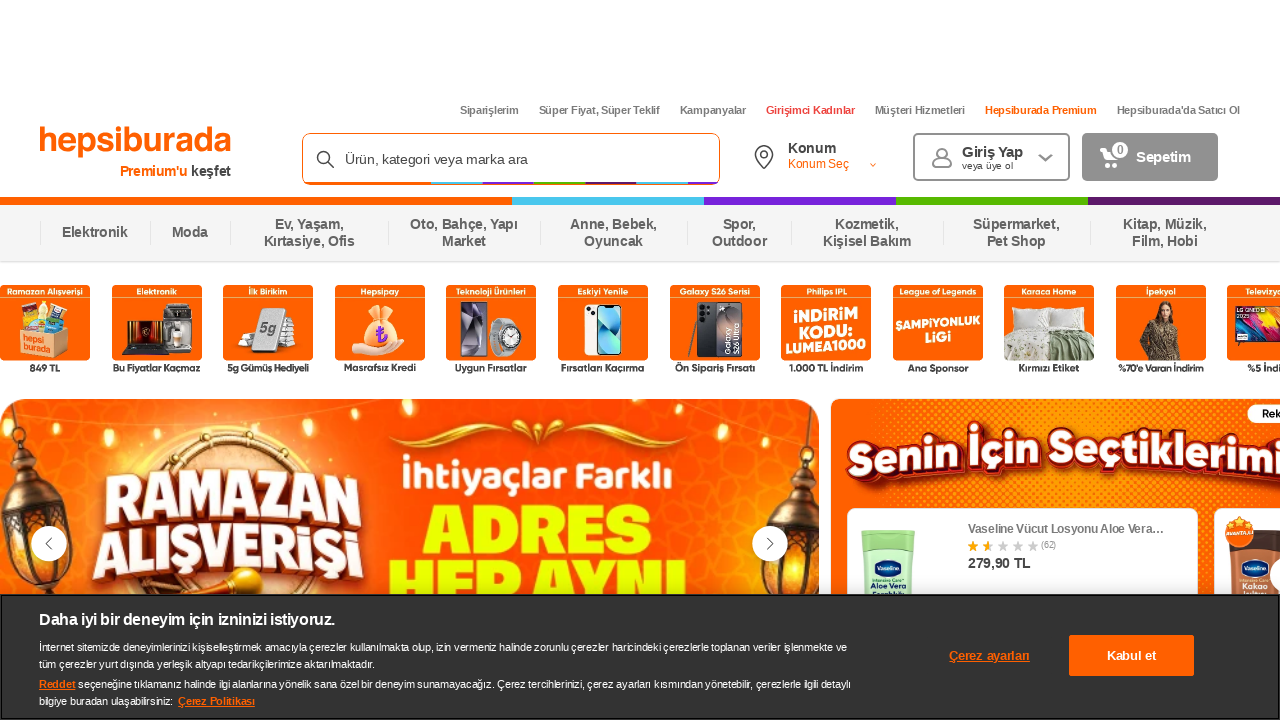

Retrieved and printed page title from Hepsiburada website
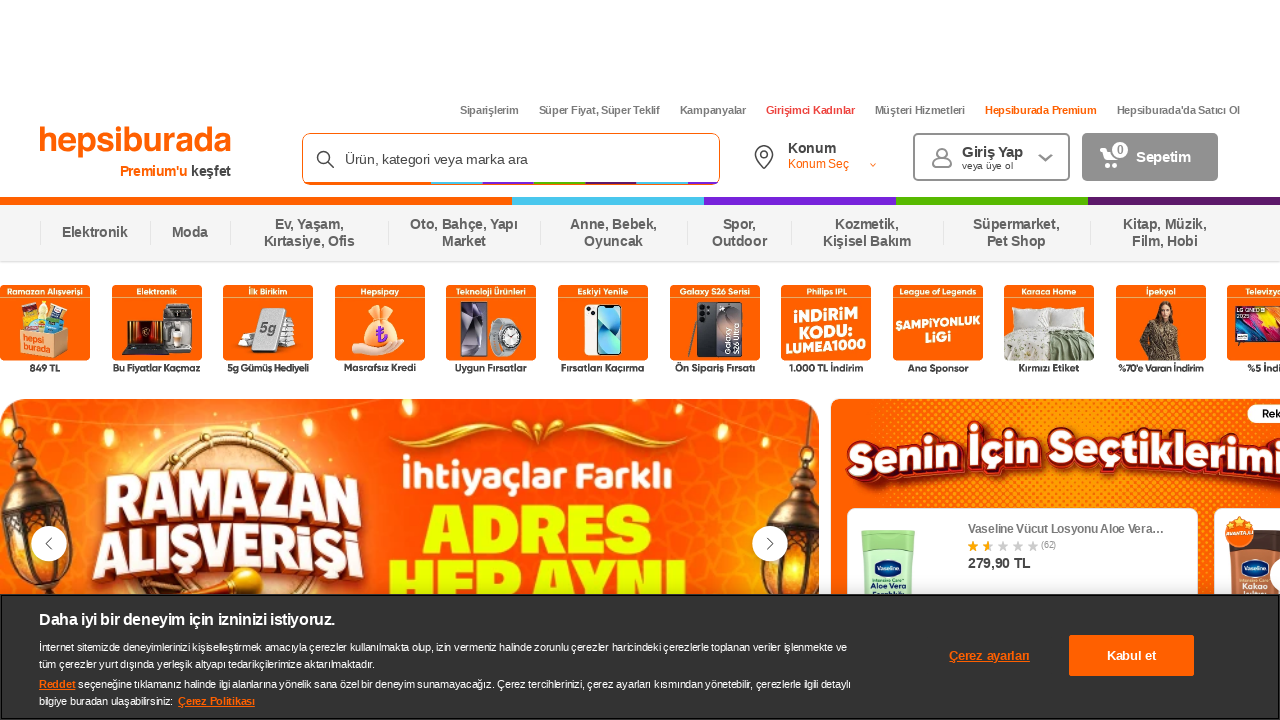

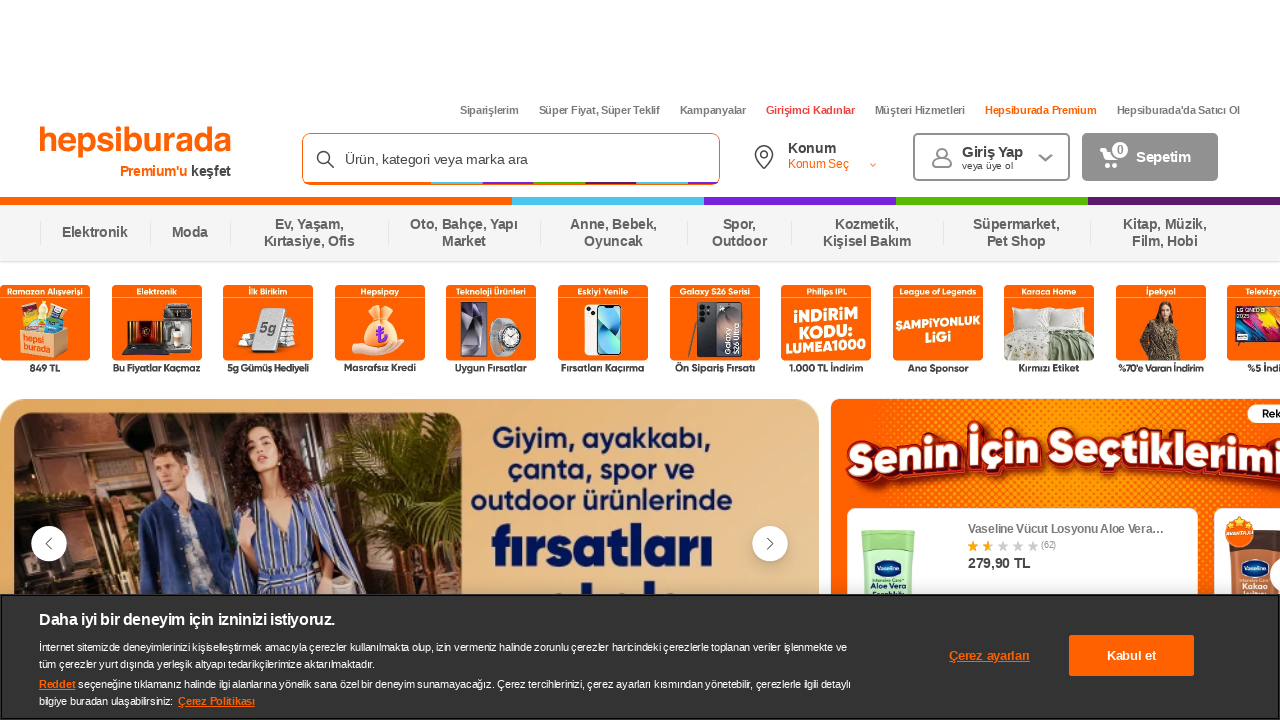